Tests the promo code functionality of an e-commerce shop by adding a product to cart and attempting to apply invalid promo codes to verify error handling

Starting URL: https://shopdemo.e-junkie.com/

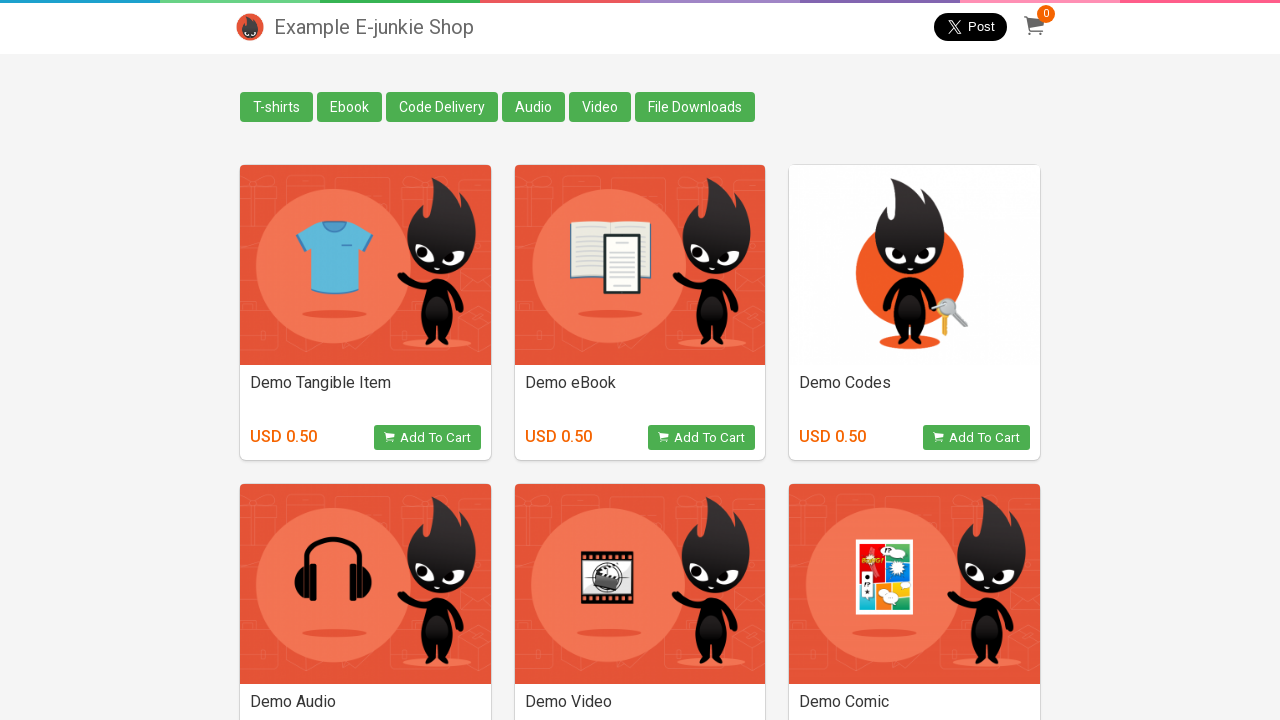

Waited for redirect to FatFreeShop domain to complete
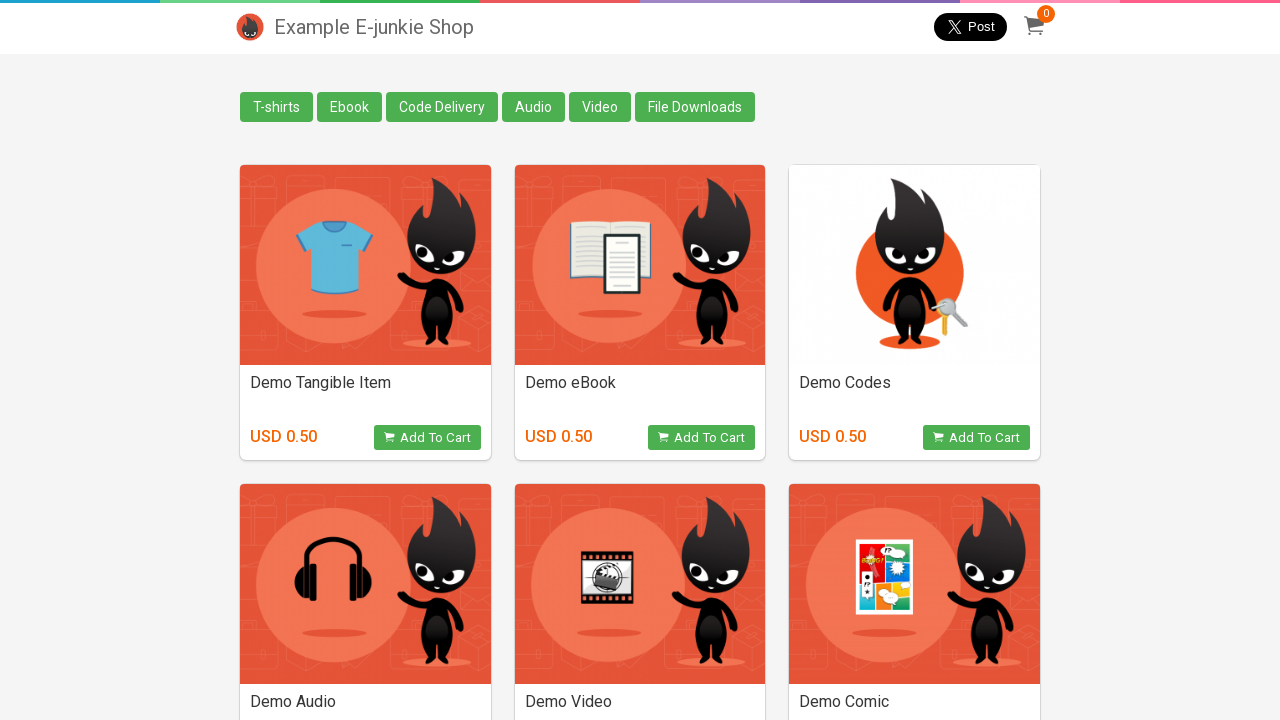

Clicked add to cart button for first product at (702, 438) on xpath=//*[@id='products']/div[1]/div/div[2]/a/div/div[2]/button
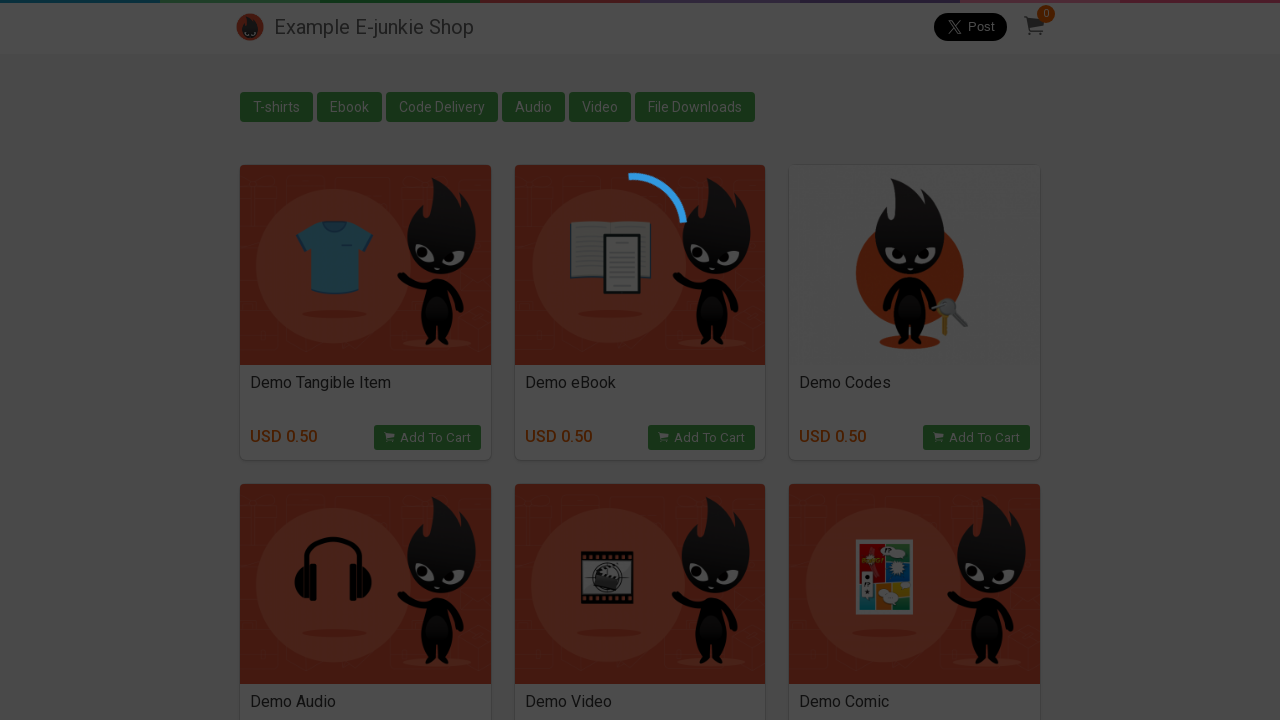

Located and switched to cart iframe
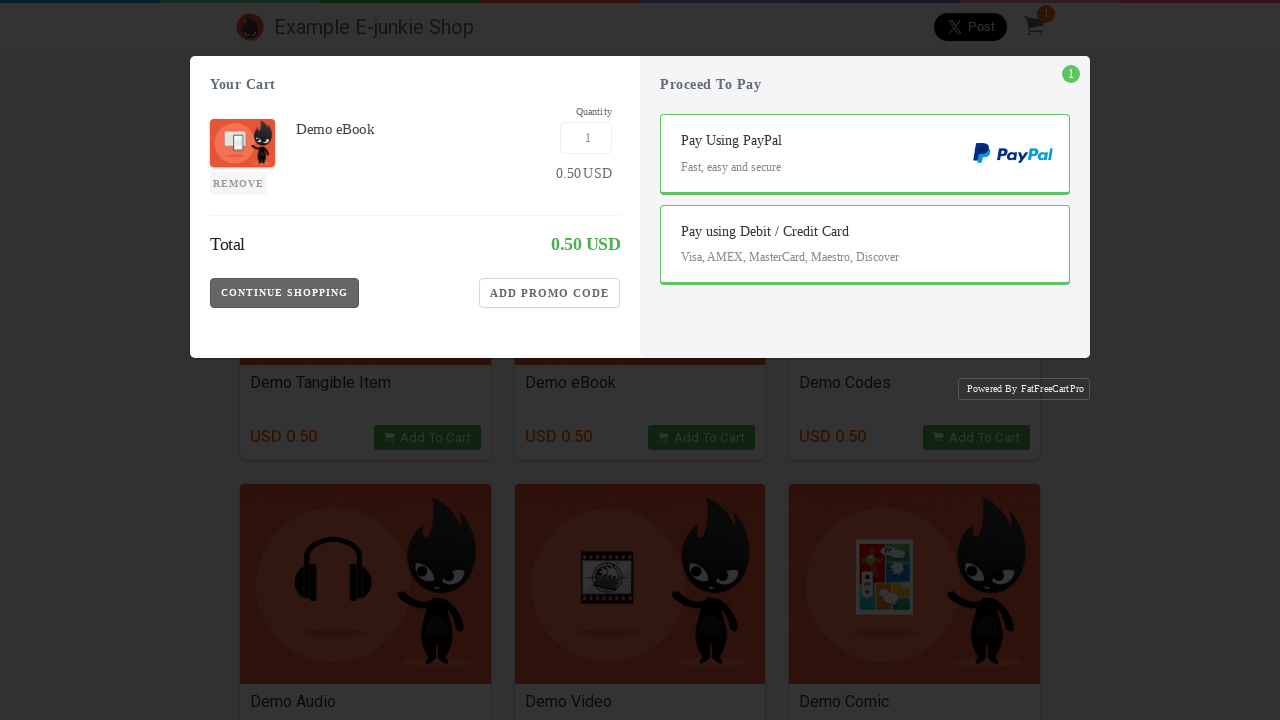

Clicked to show promo code input field at (550, 318) on [class='EJIframeV3 EJOverlayV3'] >> internal:control=enter-frame >> [class='Appl
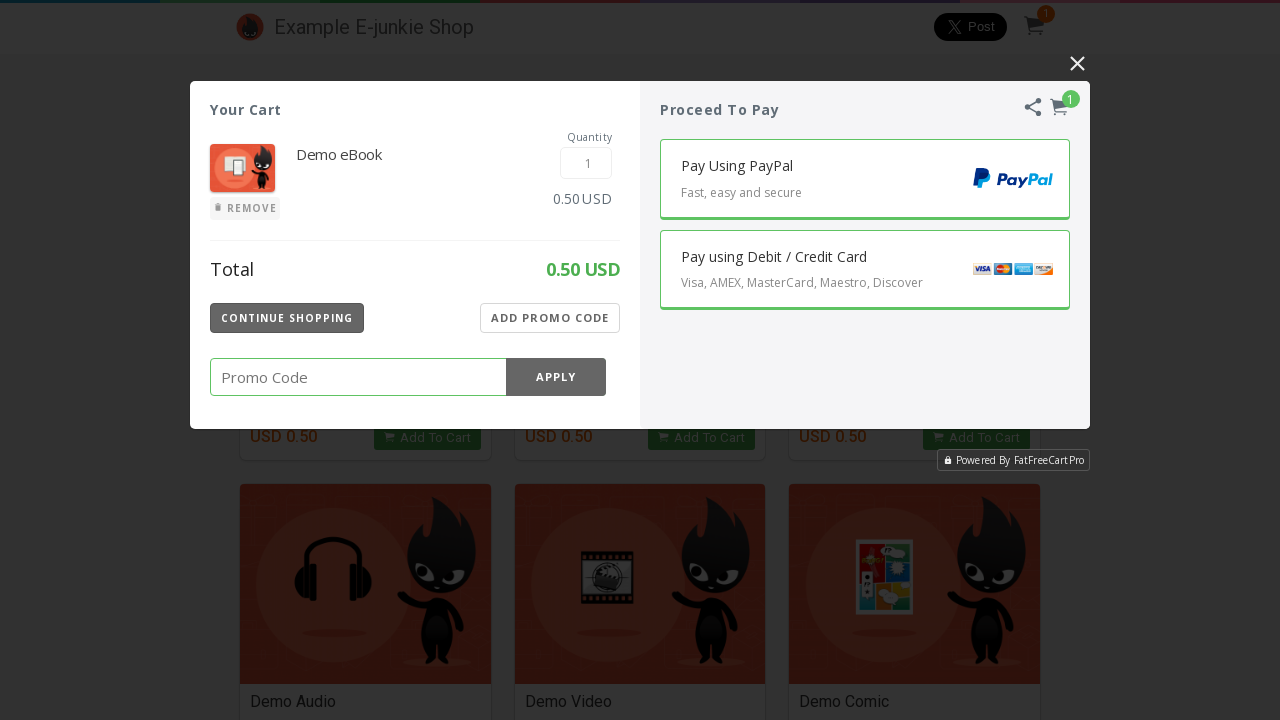

Entered first invalid promo code '122524' on [class='EJIframeV3 EJOverlayV3'] >> internal:control=enter-frame >> [class='Prom
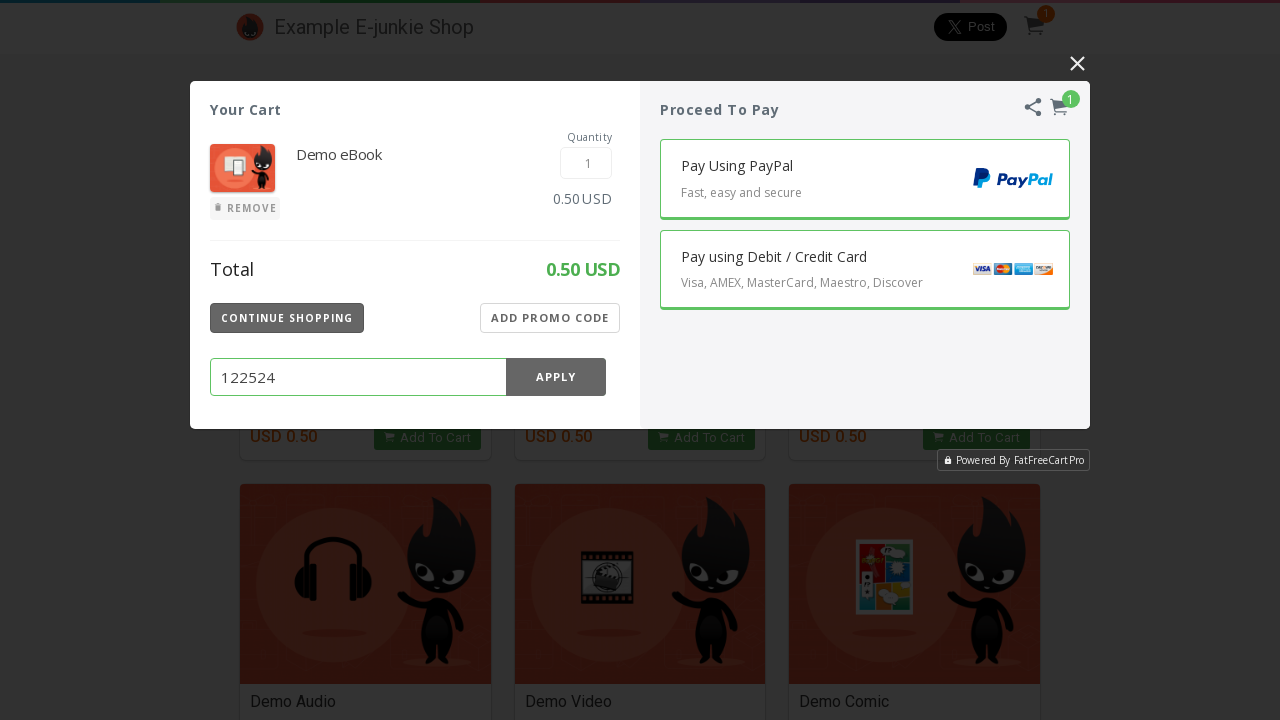

Clicked apply button for first promo code at (556, 377) on [class='EJIframeV3 EJOverlayV3'] >> internal:control=enter-frame >> [class='Prom
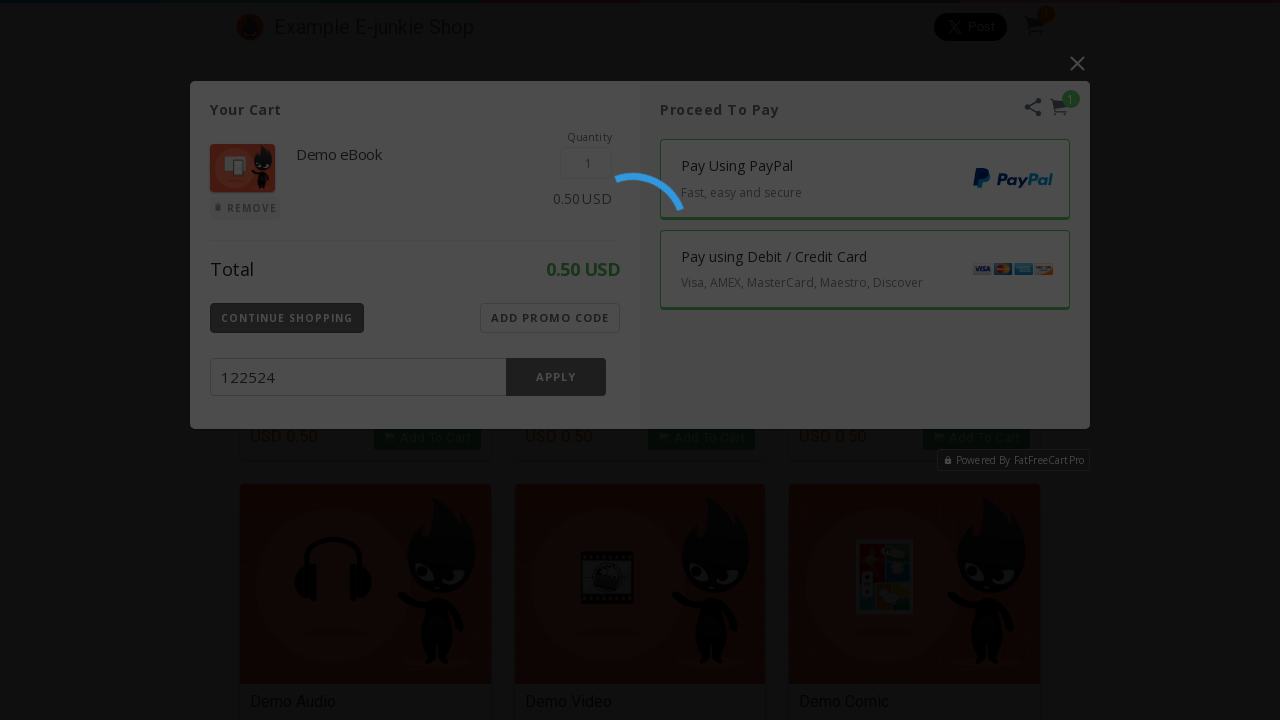

Verified 'Invalid promo code' error message appeared for first code
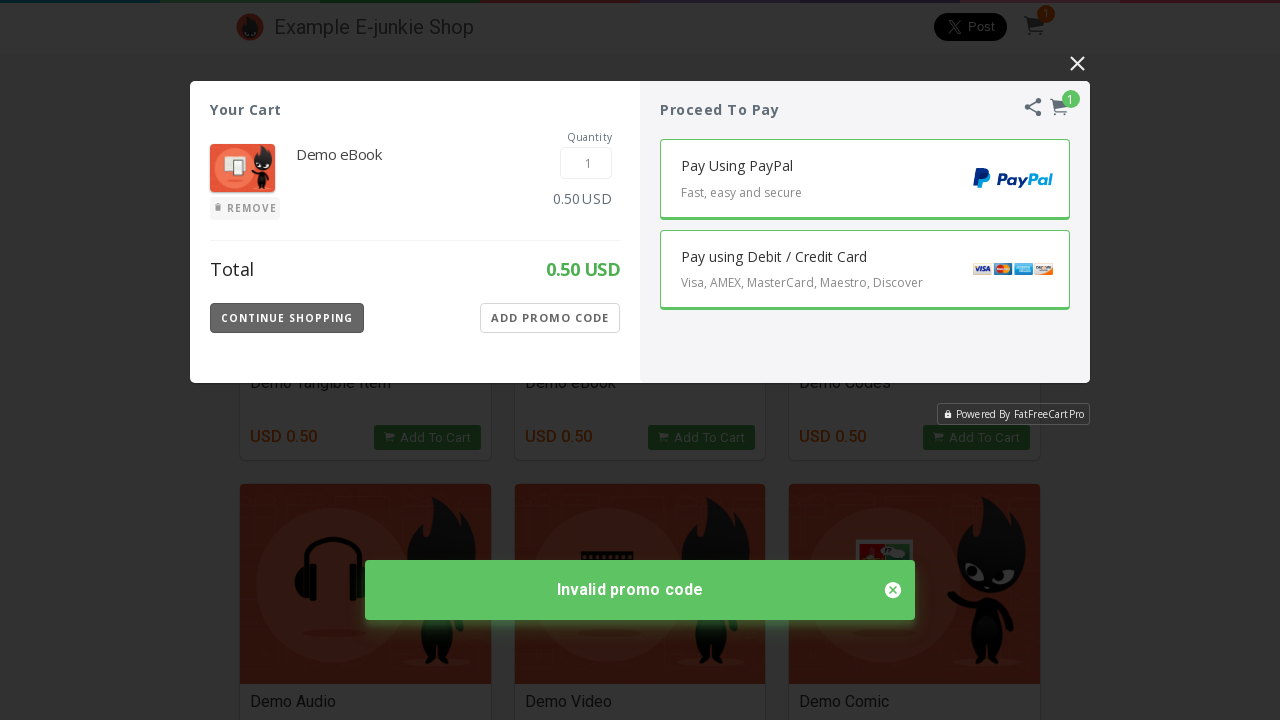

Clicked to show promo code input field again at (550, 318) on [class='EJIframeV3 EJOverlayV3'] >> internal:control=enter-frame >> [class='Appl
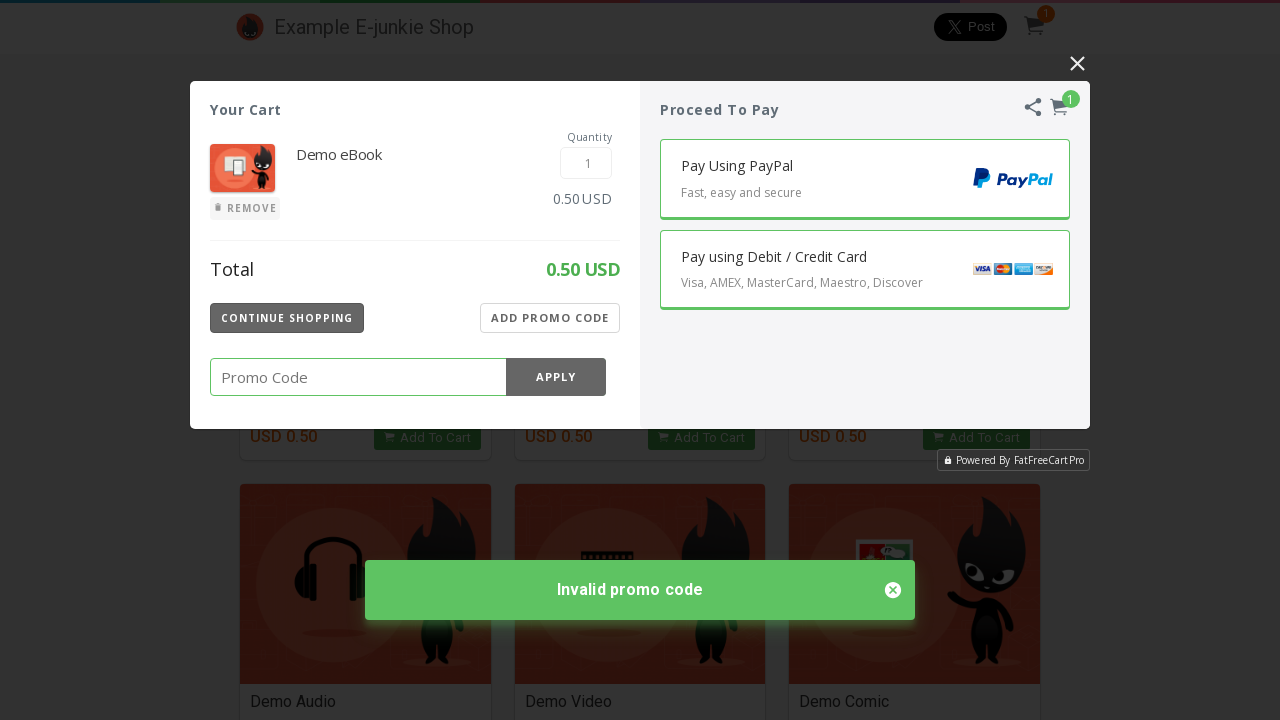

Entered second invalid promo code '654254' on [class='EJIframeV3 EJOverlayV3'] >> internal:control=enter-frame >> [class='Prom
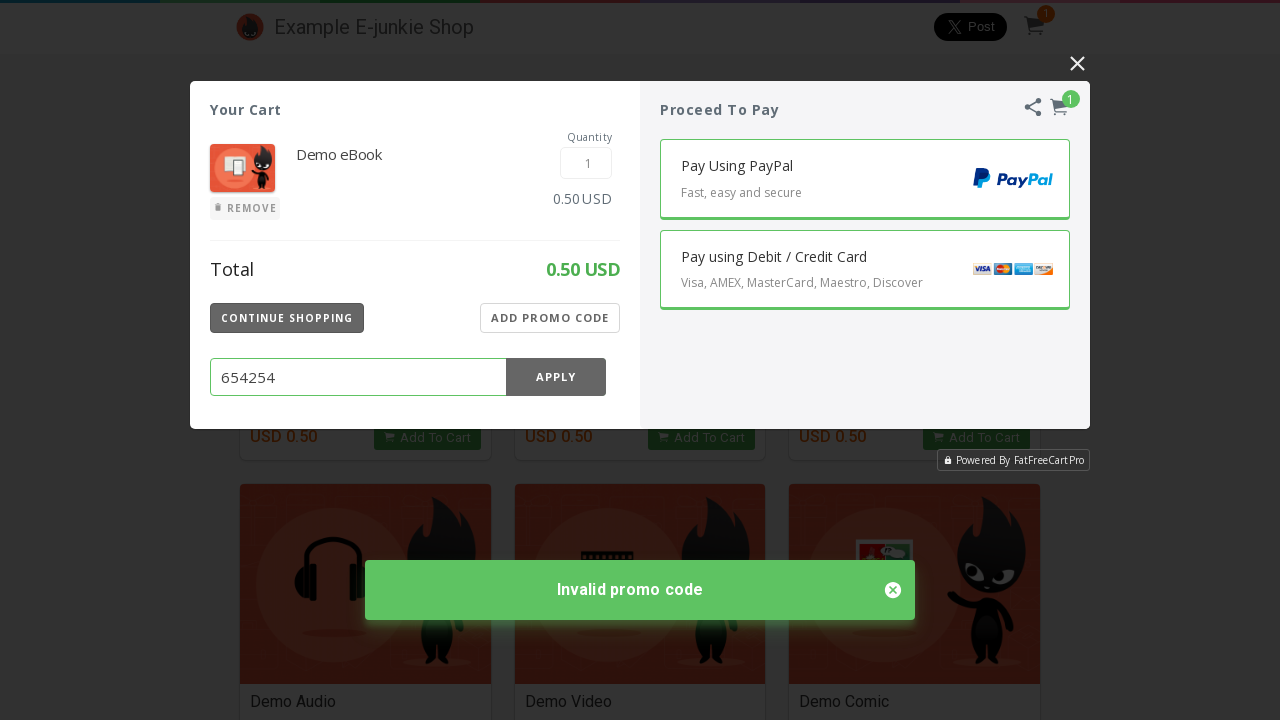

Clicked apply button for second promo code at (556, 377) on [class='EJIframeV3 EJOverlayV3'] >> internal:control=enter-frame >> [class='Prom
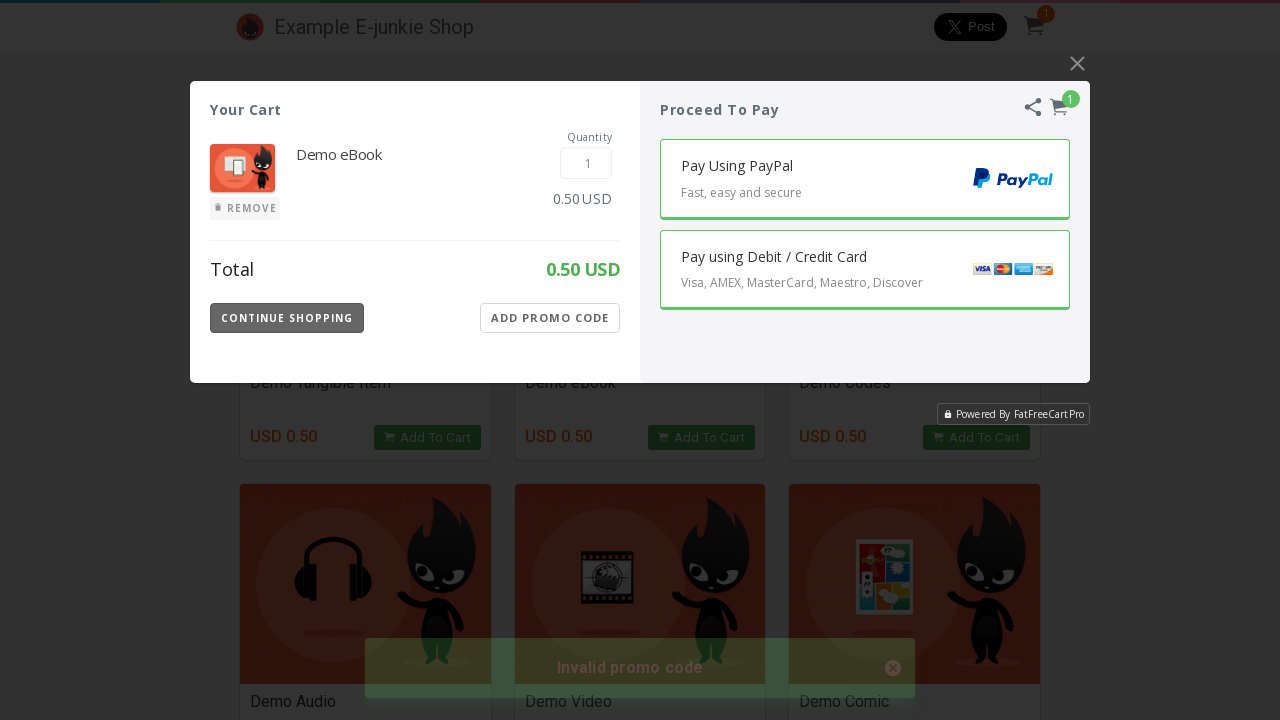

Verified 'Invalid promo code' error message appeared for second code
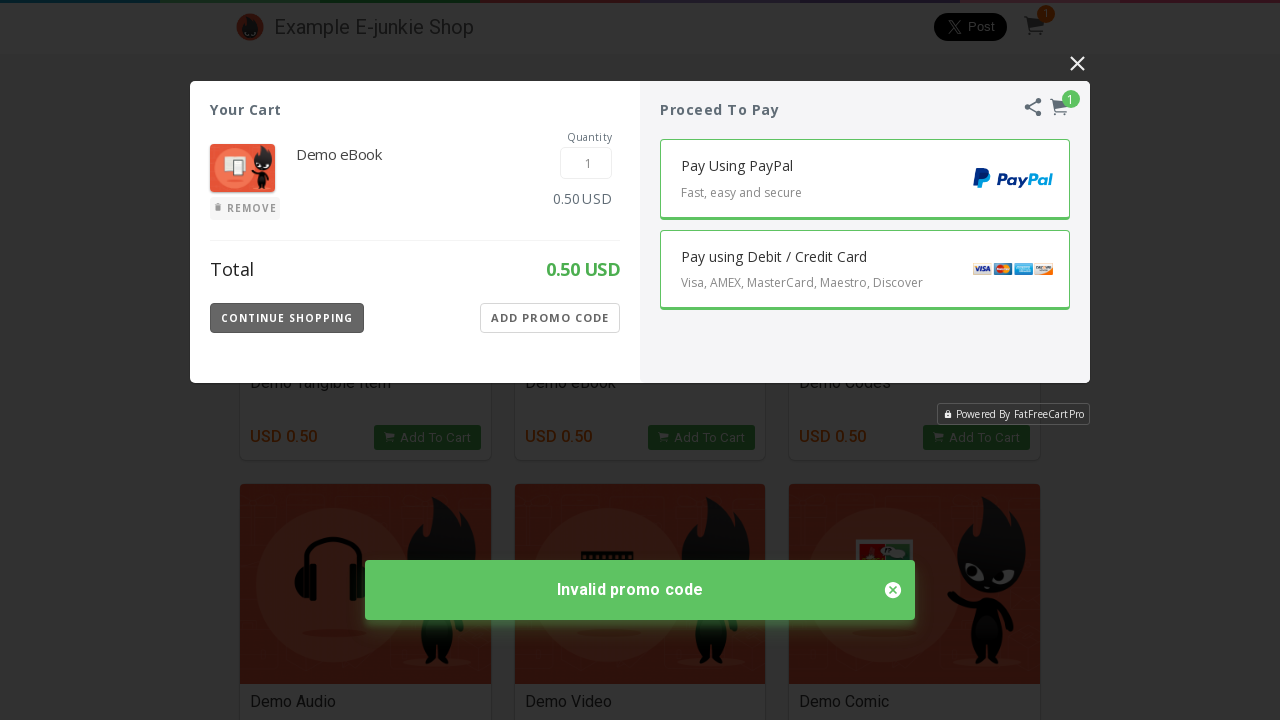

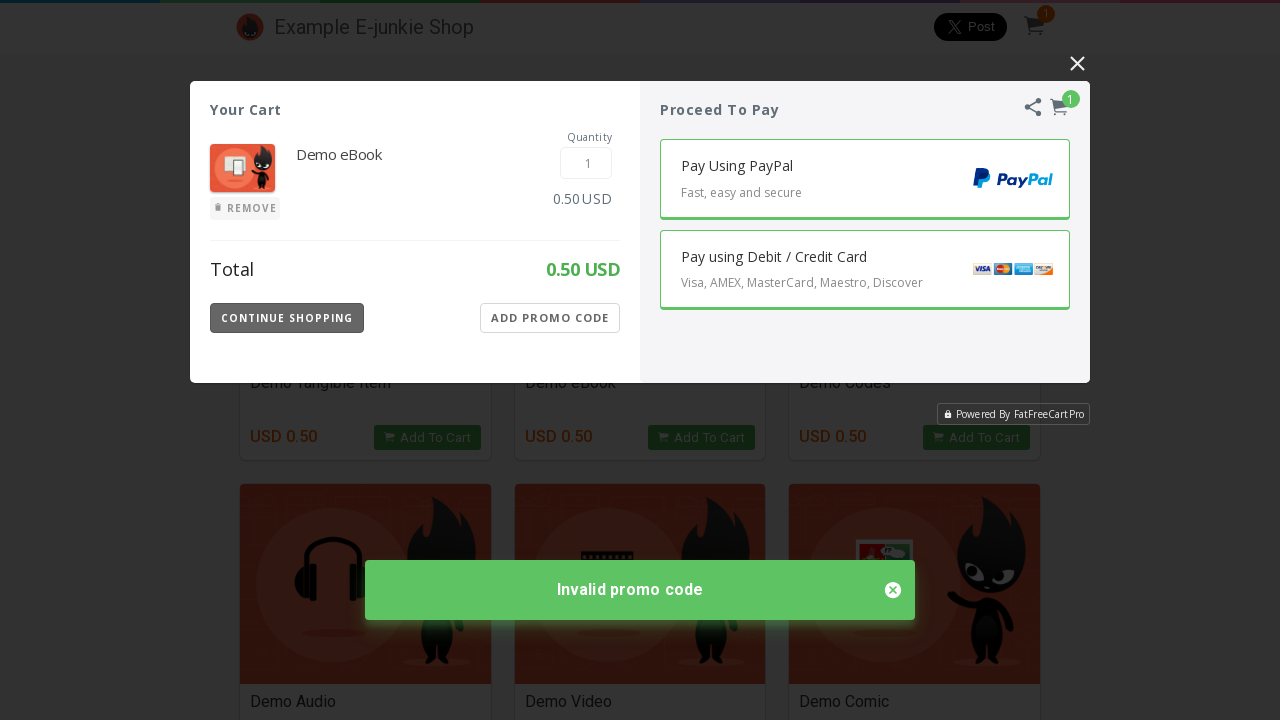